Navigates to a test page and counts the number of radio button elements present on the page

Starting URL: https://omayo.blogspot.com/

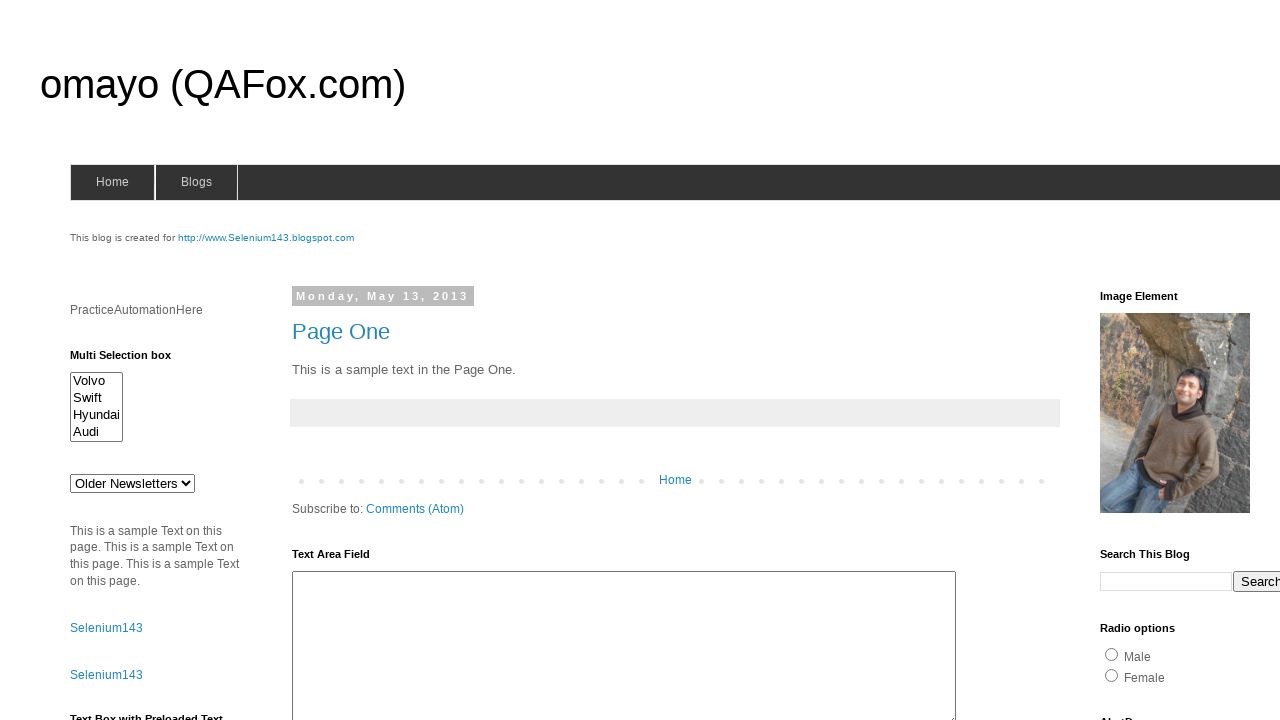

Navigated to https://omayo.blogspot.com/
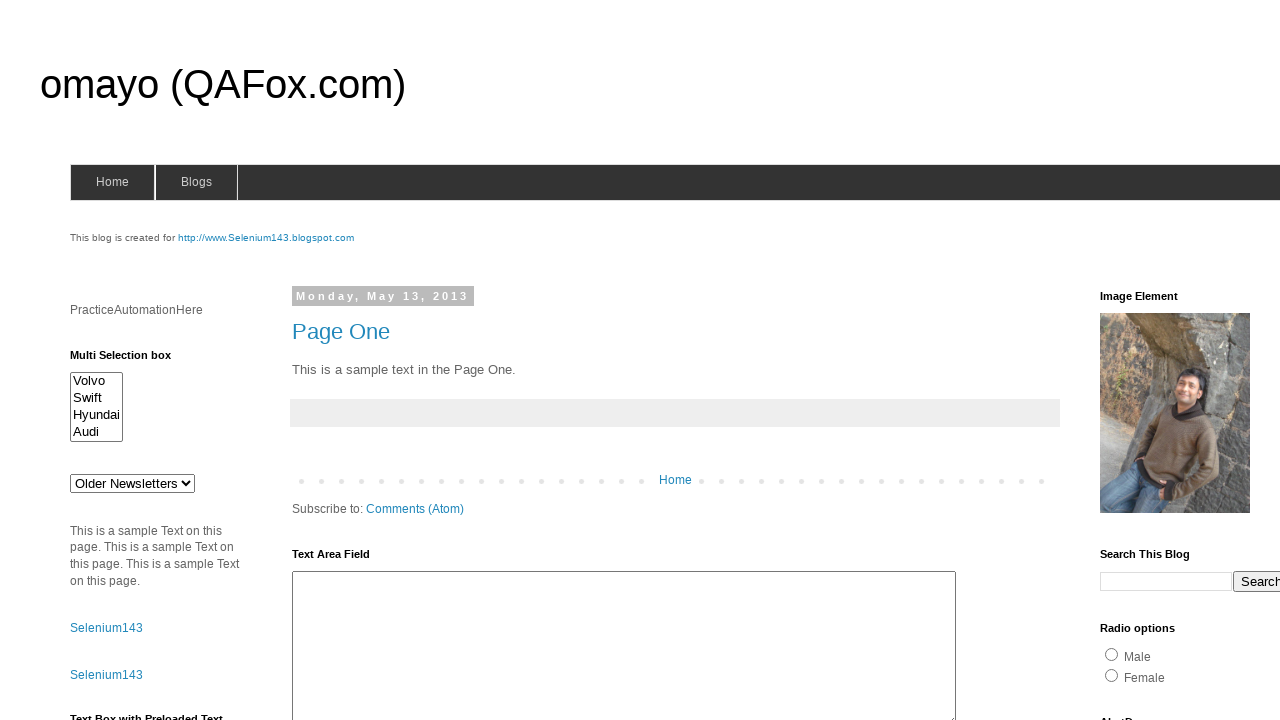

Radio button elements loaded on page
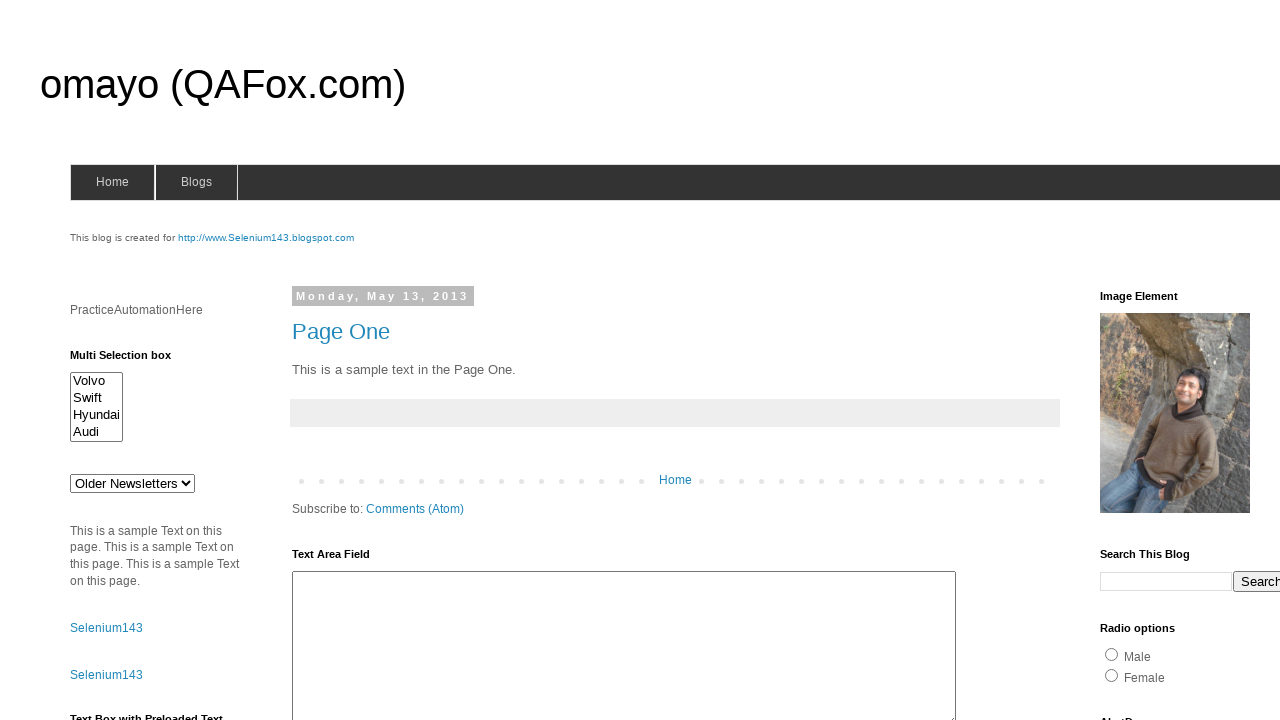

Found 5 radio button elements on the page
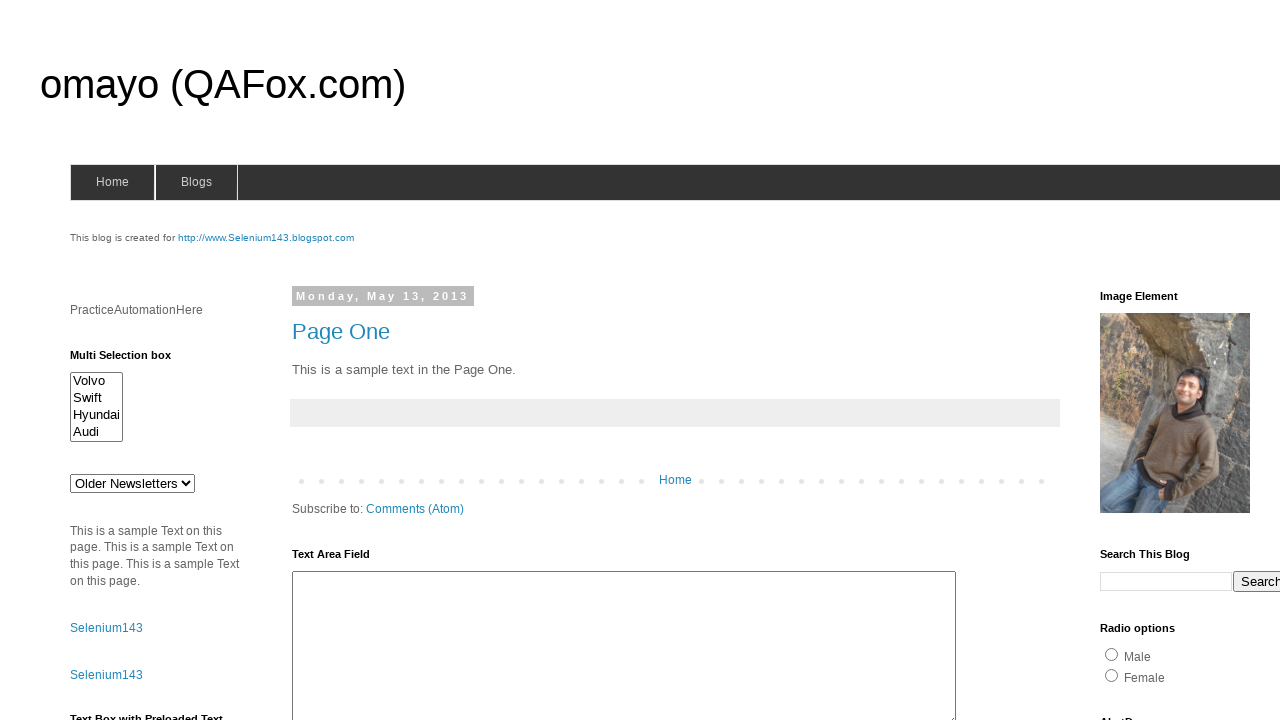

Verified that 5 radio buttons are present on the page
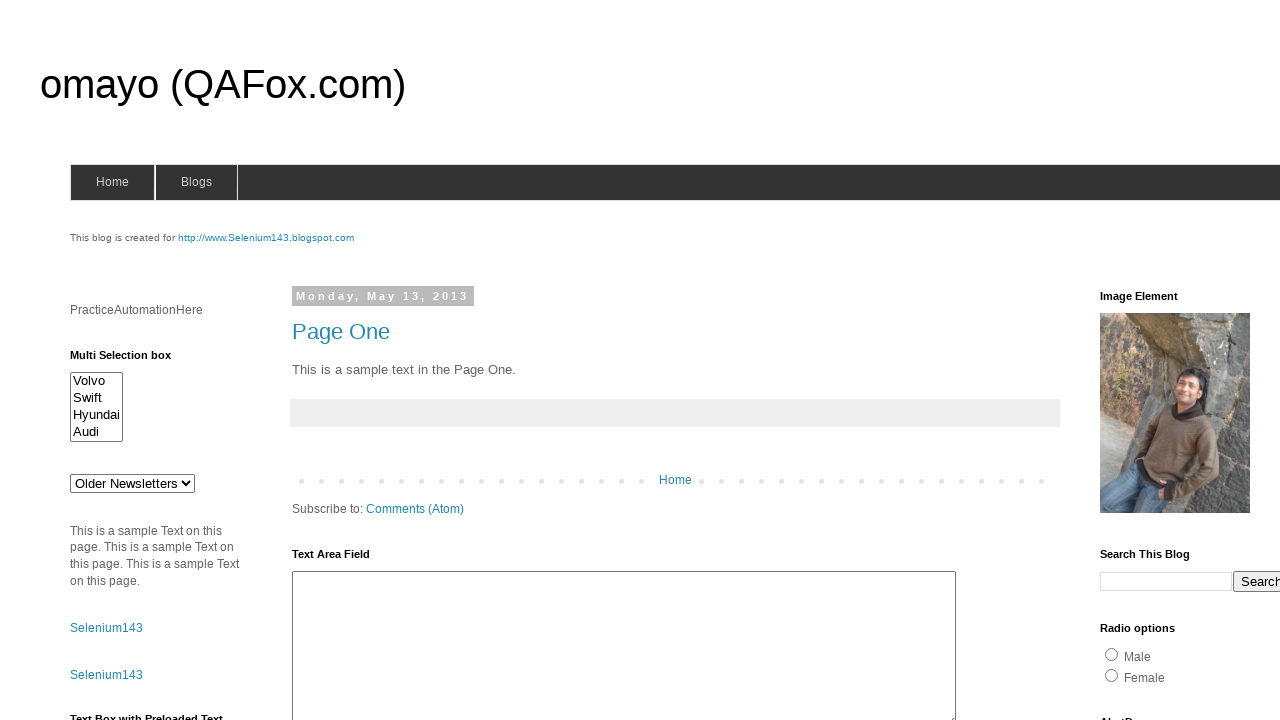

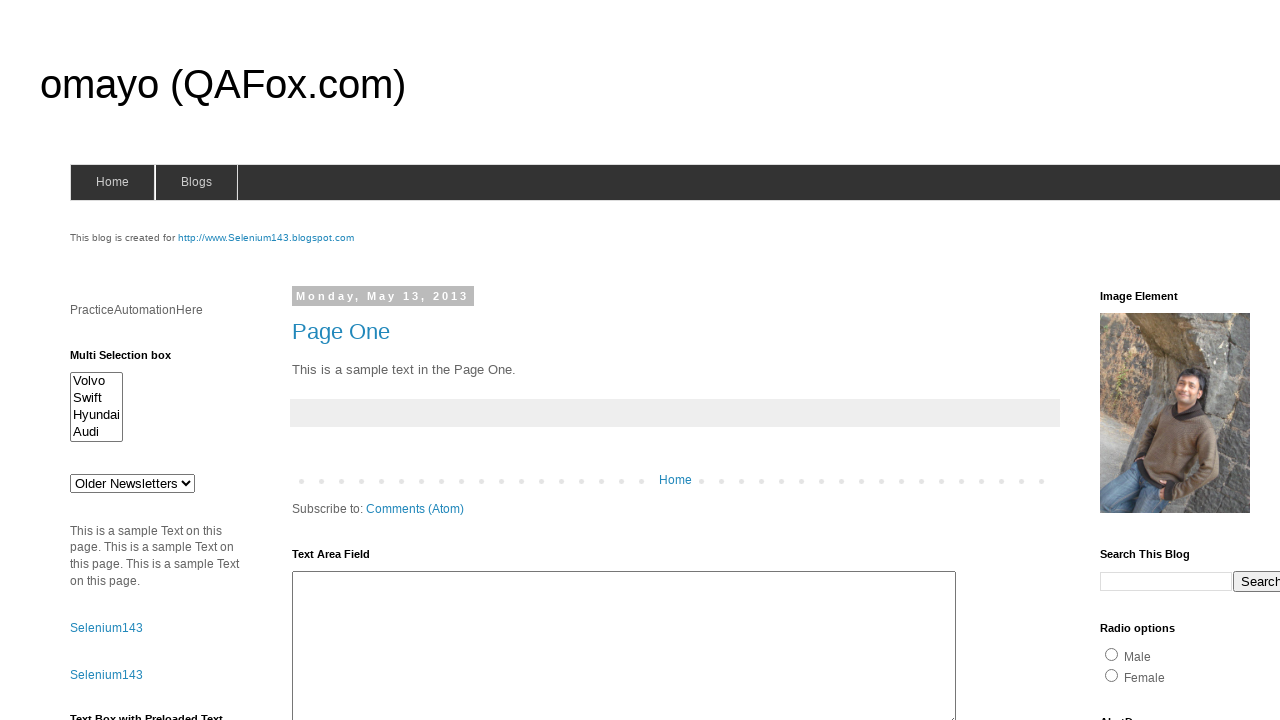